Tests context menu functionality by navigating to a page, clicking on the Context Menu link, and then right-clicking on a designated area

Starting URL: https://the-internet.herokuapp.com/

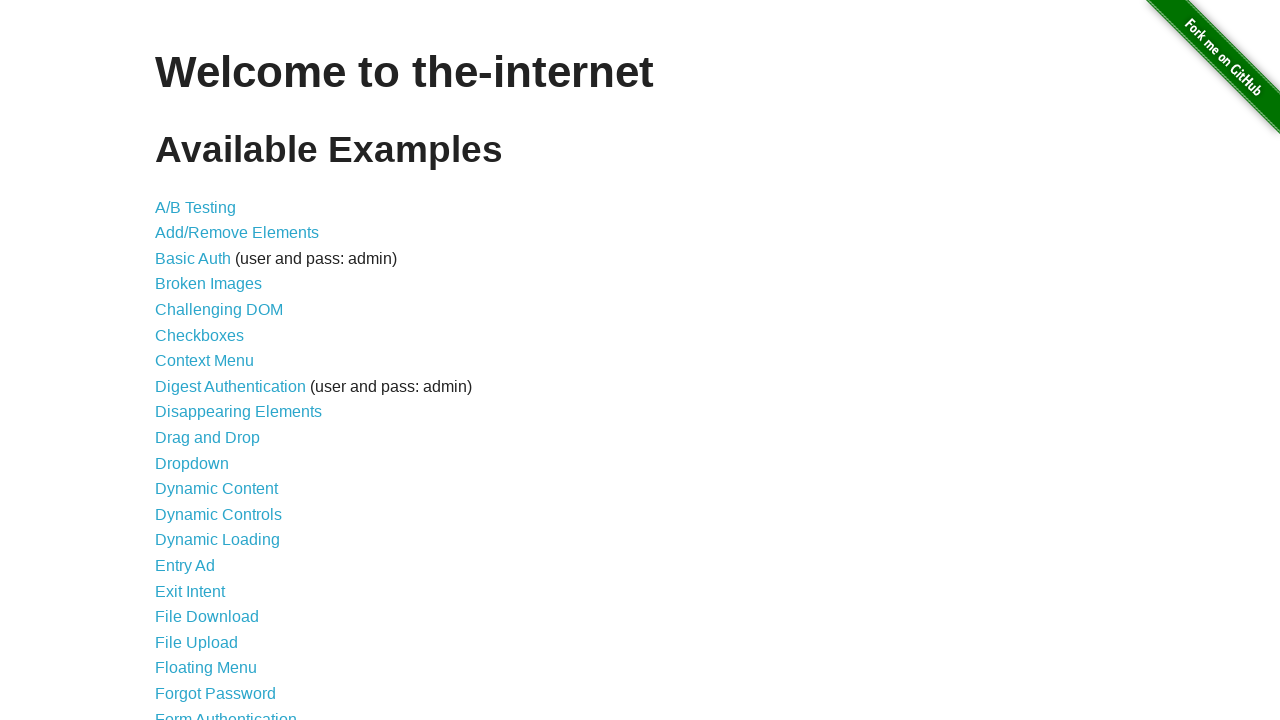

Navigated to the-internet.herokuapp.com homepage
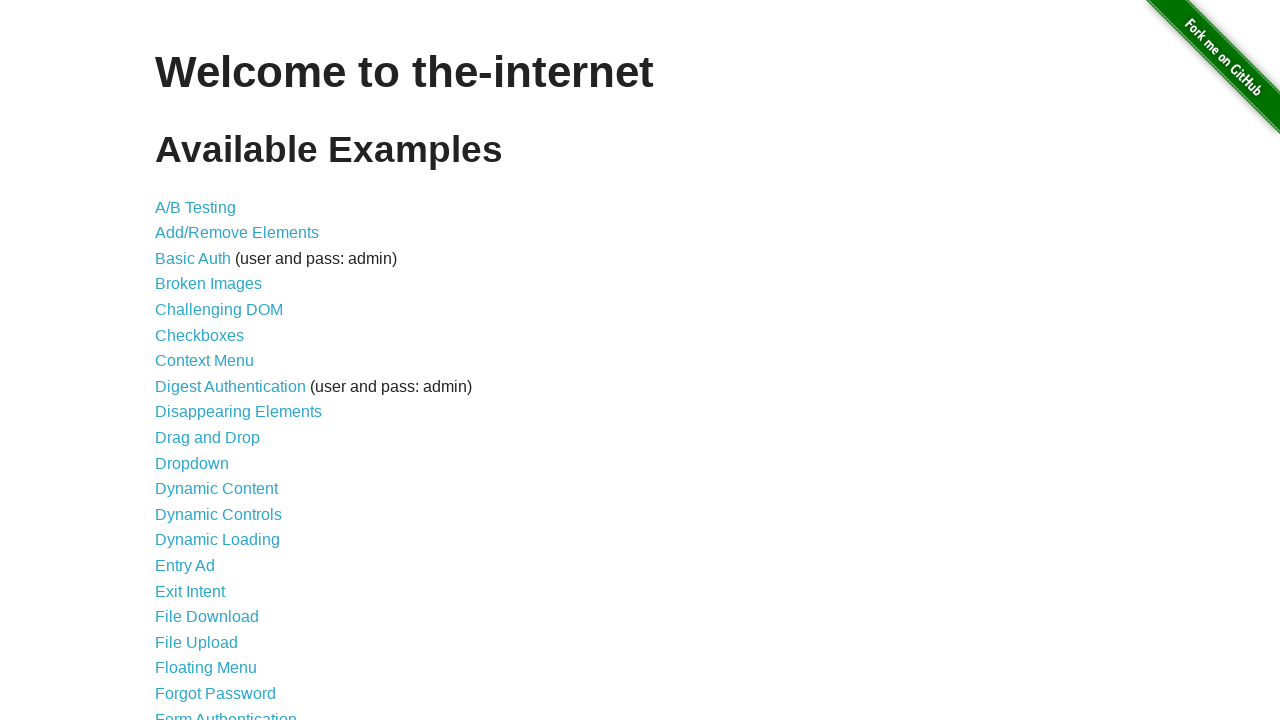

Clicked on the Context Menu link at (204, 361) on a:has-text('Context Menu')
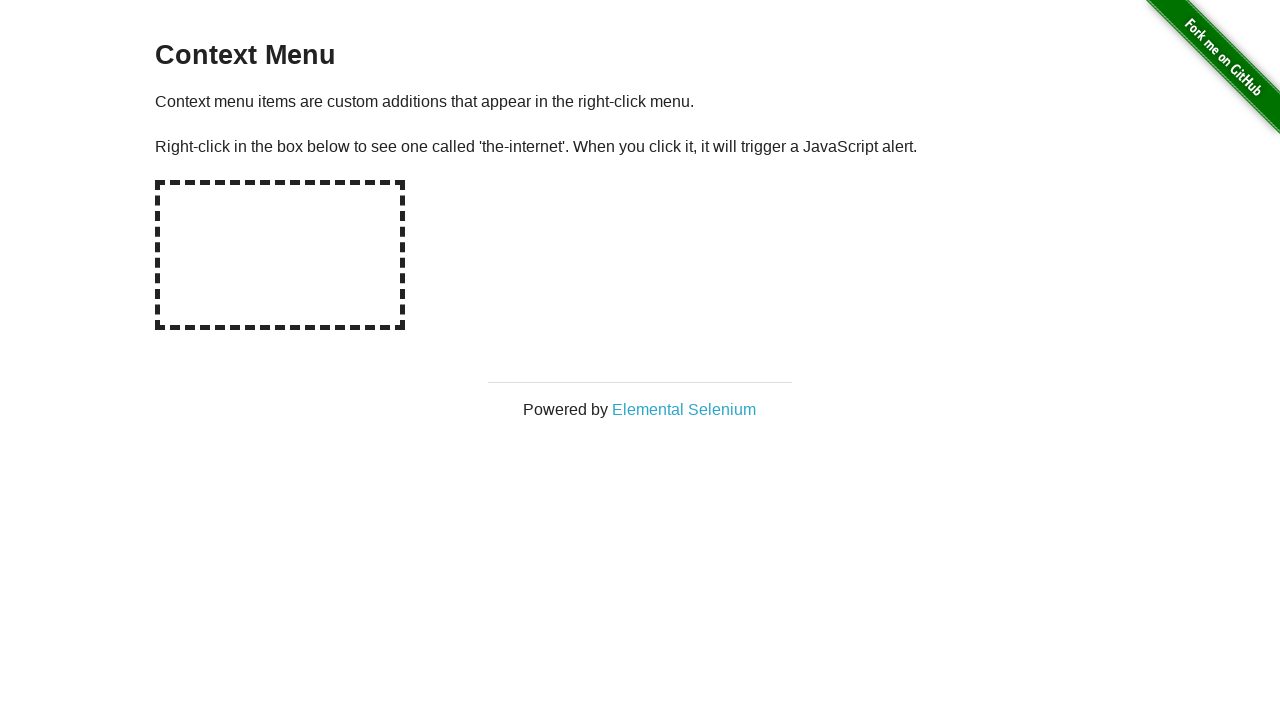

Right-clicked on the hot-spot area to trigger context menu at (280, 255) on #hot-spot
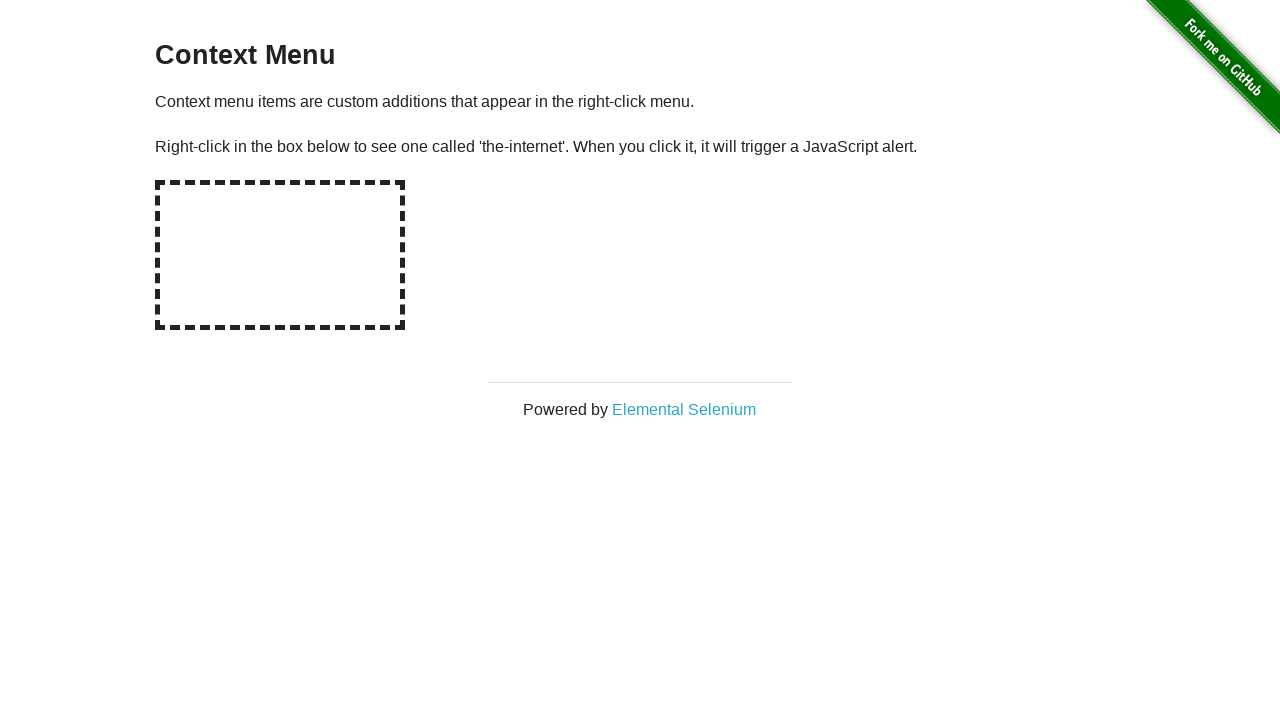

Set up dialog handler to accept JavaScript alert
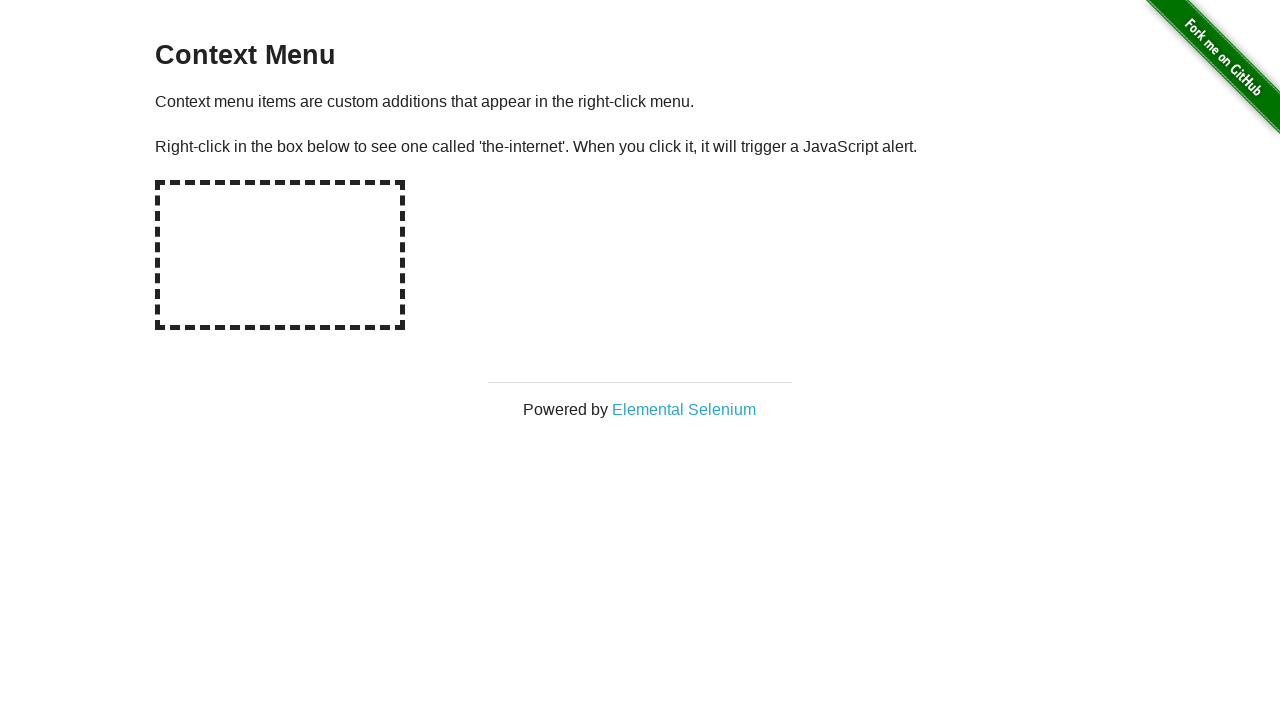

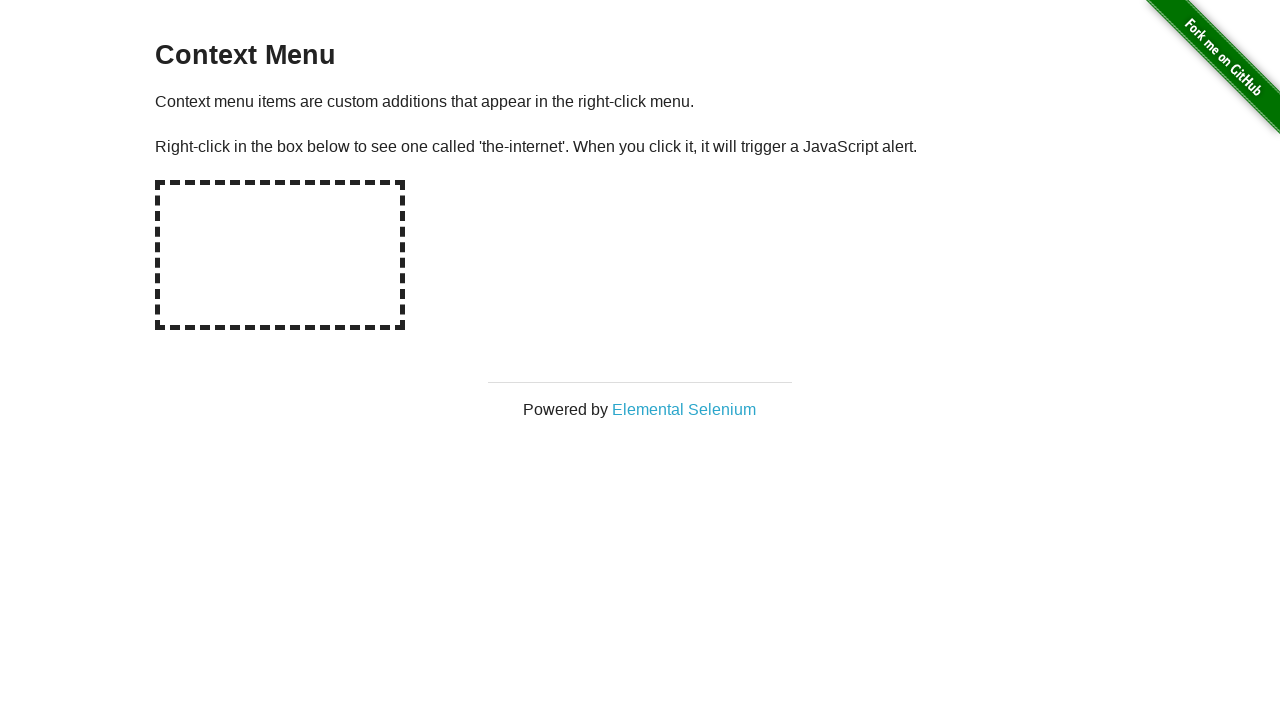